Regression test that navigates to JDI Framework test page and verifies that all benefit icons are displayed on the page.

Starting URL: https://jdi-framework.github.io/tests

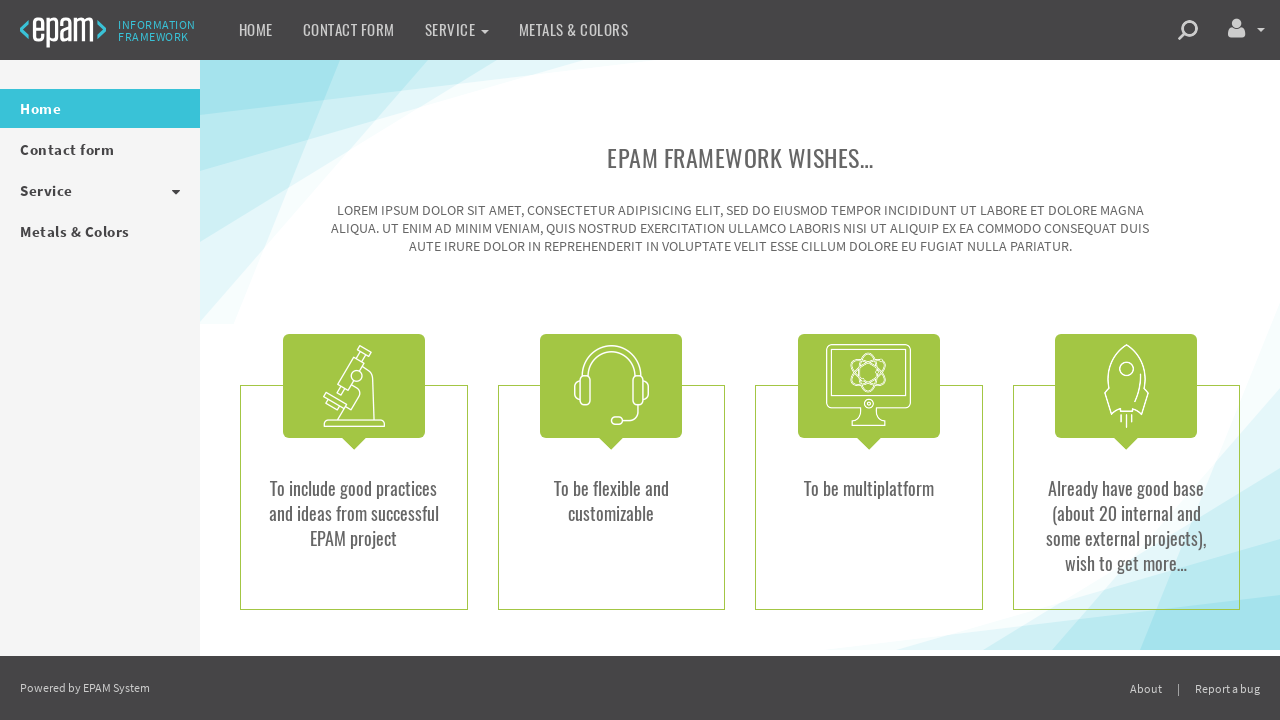

Navigated to JDI Framework test page
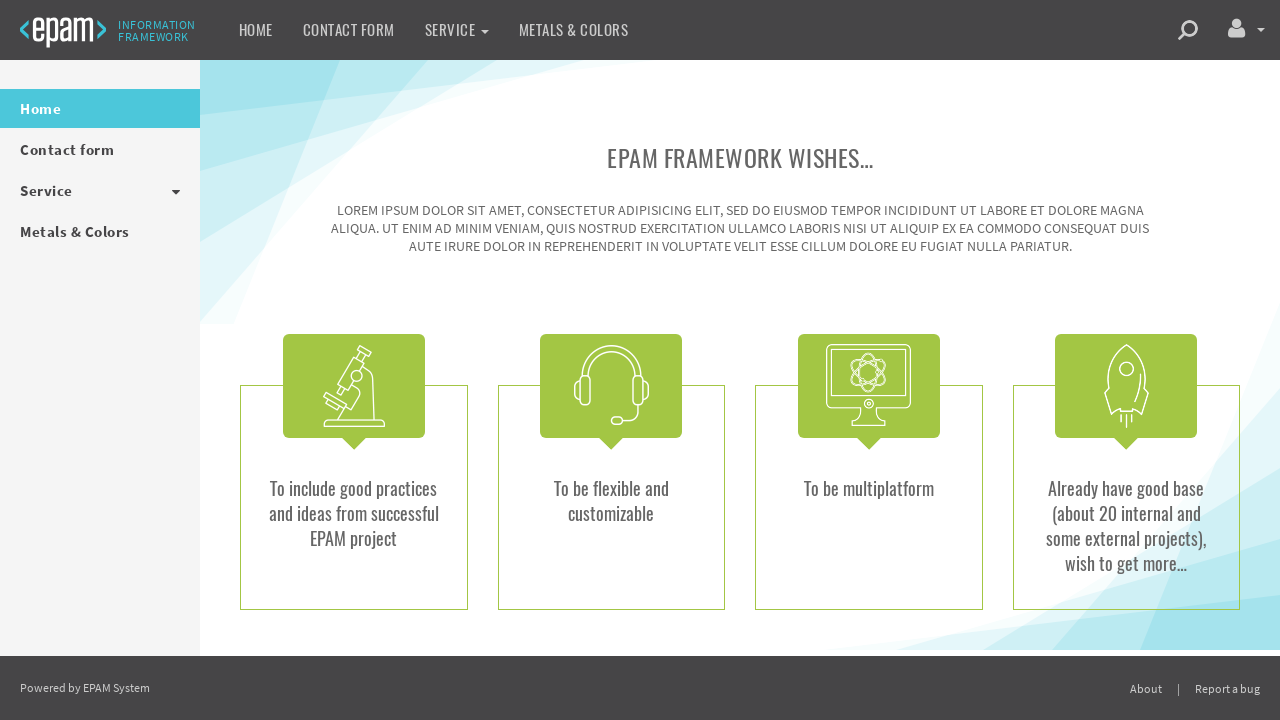

Benefit icons selector became available on page
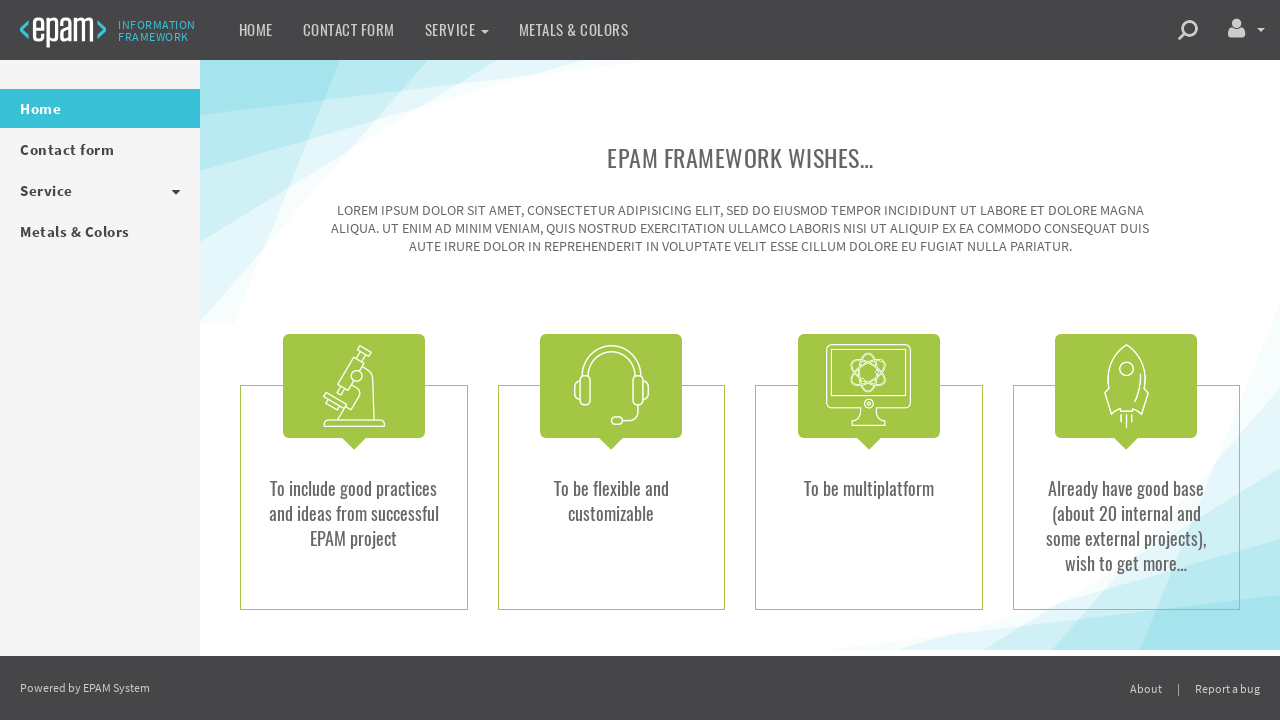

Retrieved 4 benefit icon elements
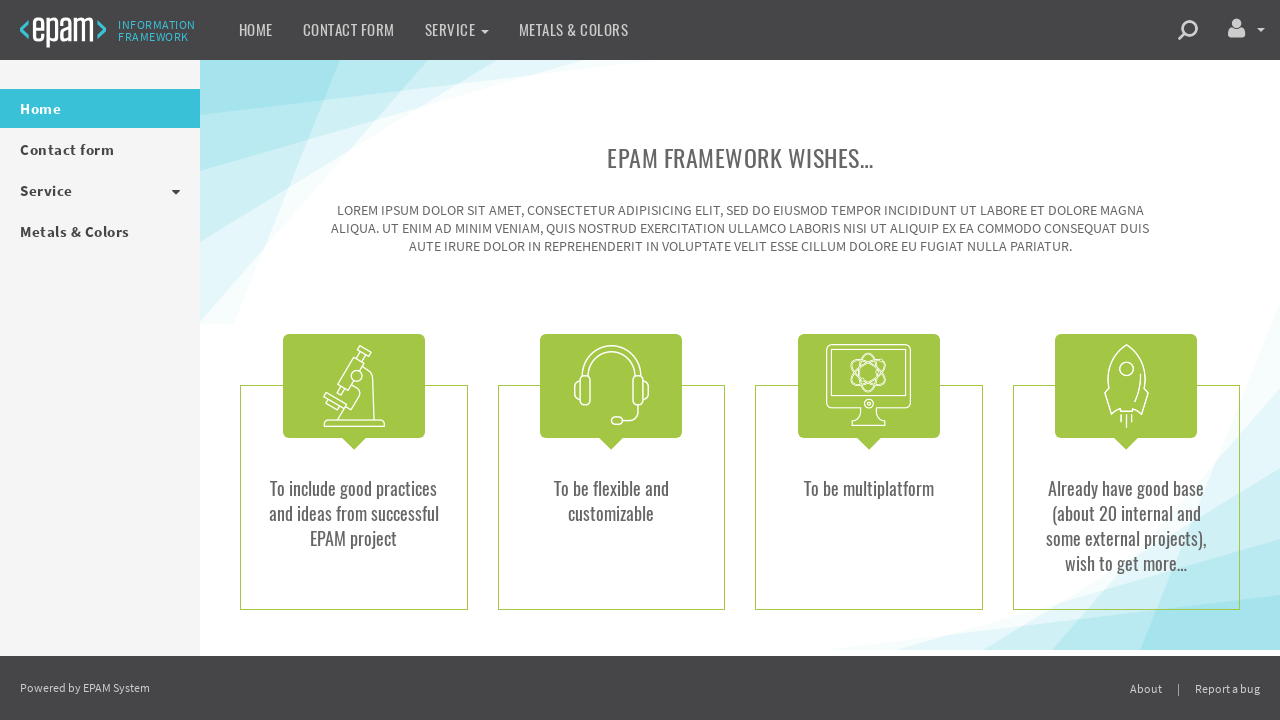

Verified benefit icon is visible on page
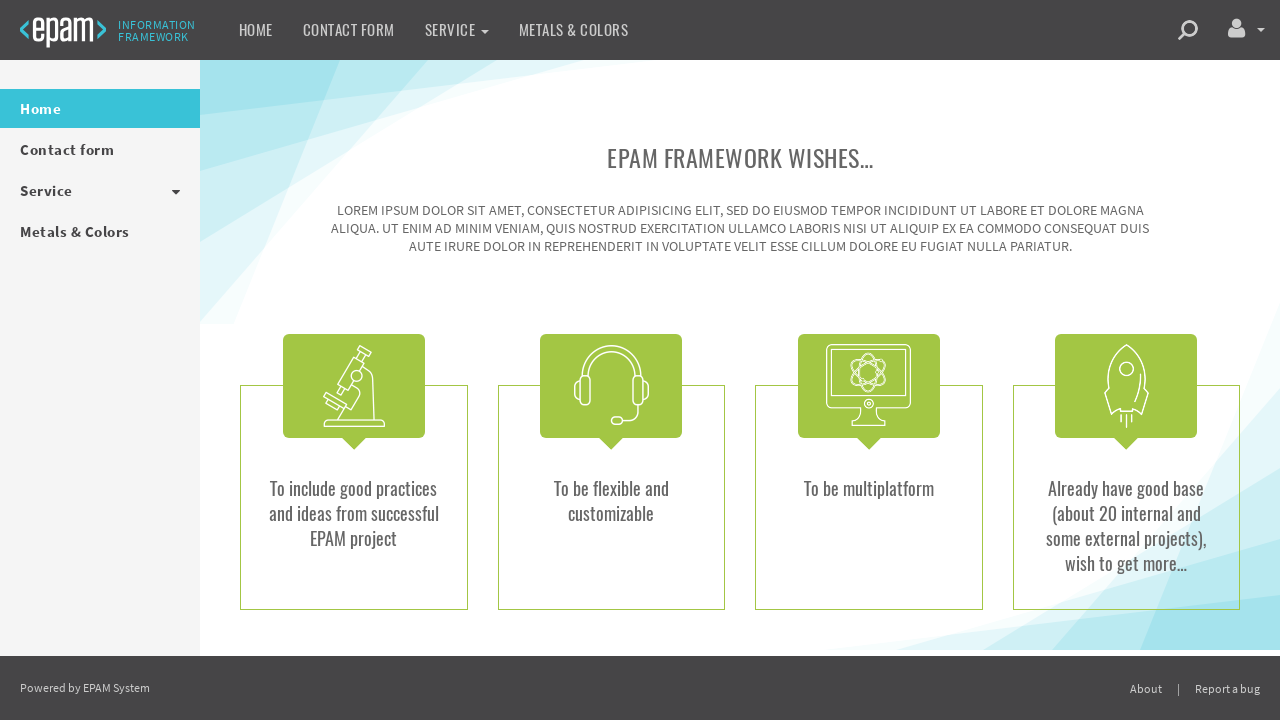

Verified benefit icon is visible on page
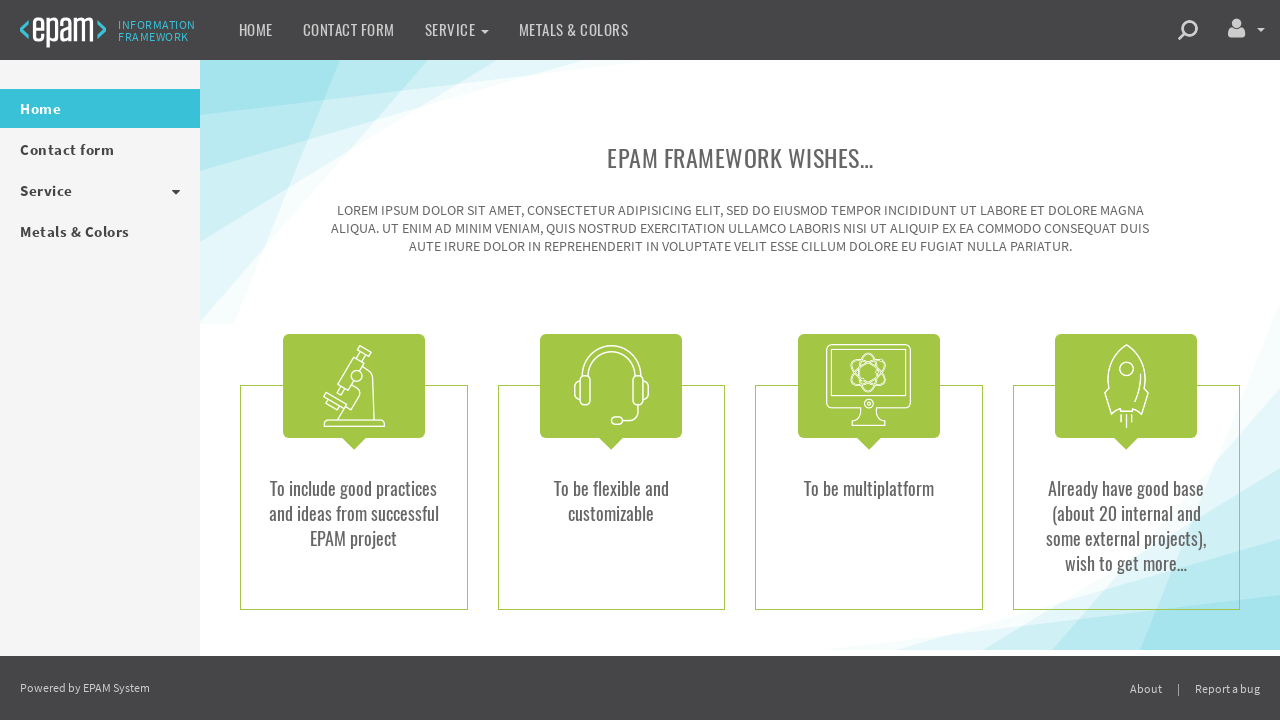

Verified benefit icon is visible on page
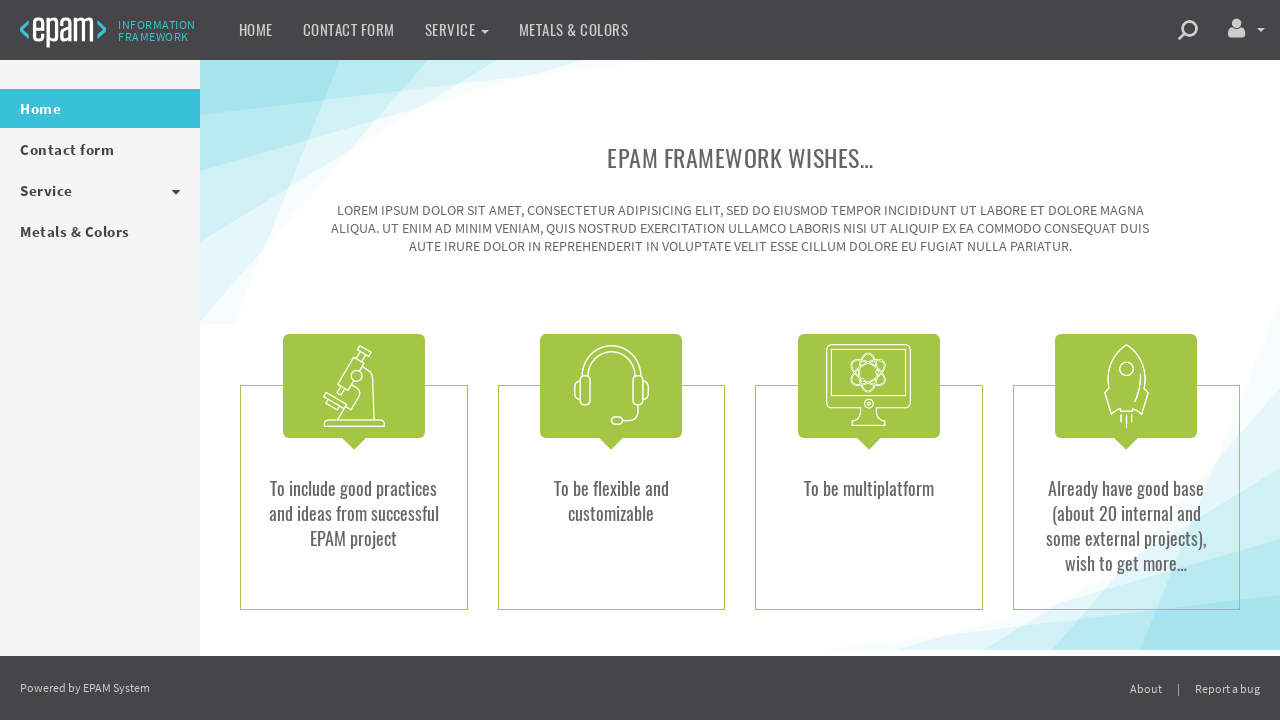

Verified benefit icon is visible on page
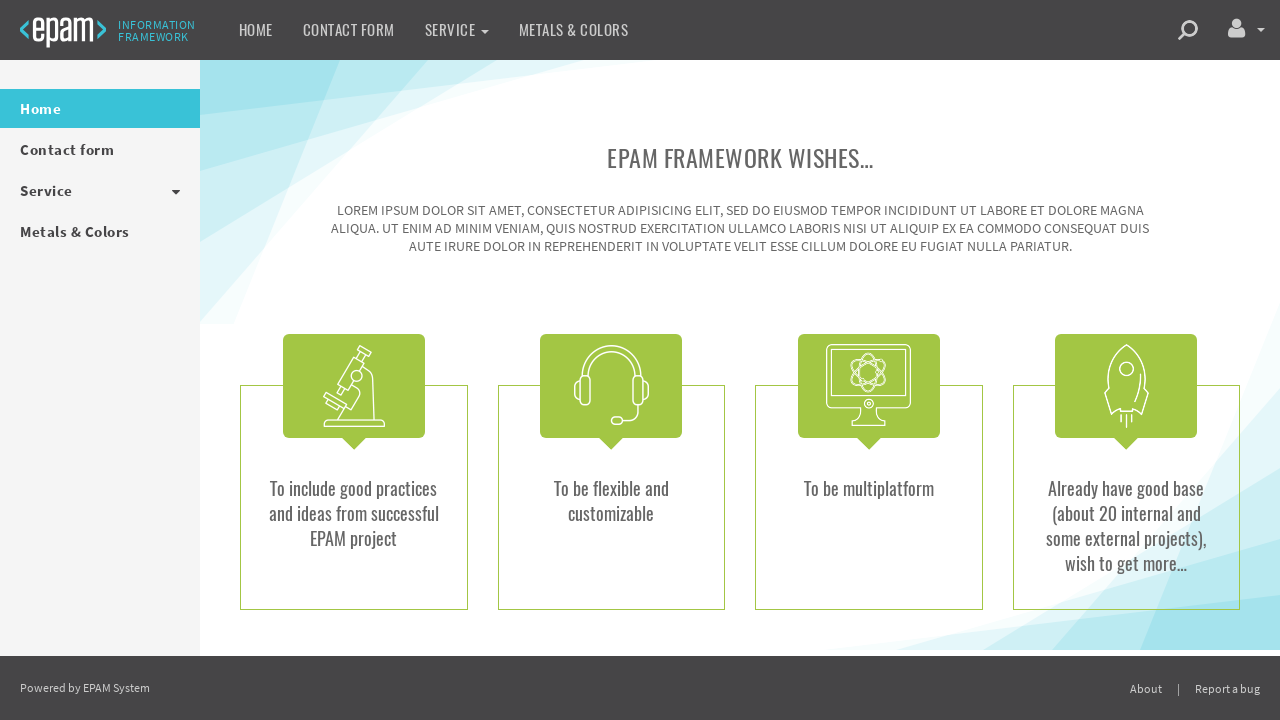

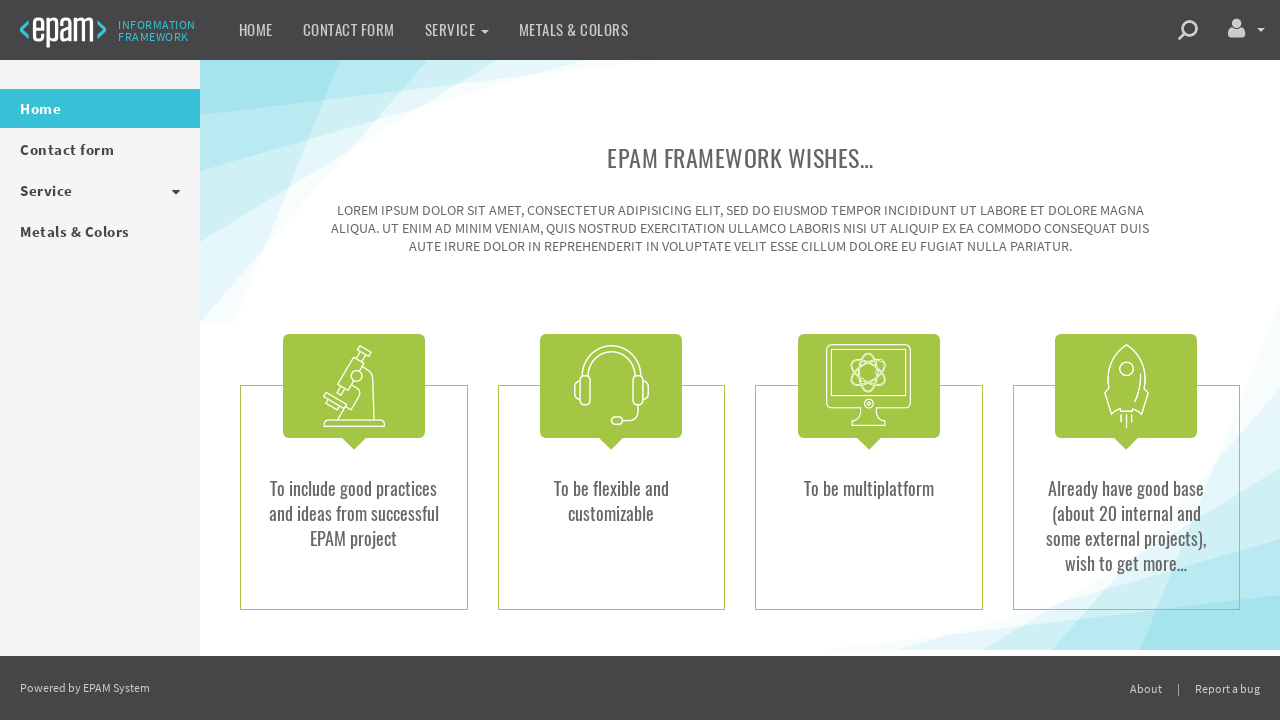